Navigates to Flipkart homepage and maximizes the browser window to verify the page loads correctly

Starting URL: https://www.flipkart.com/

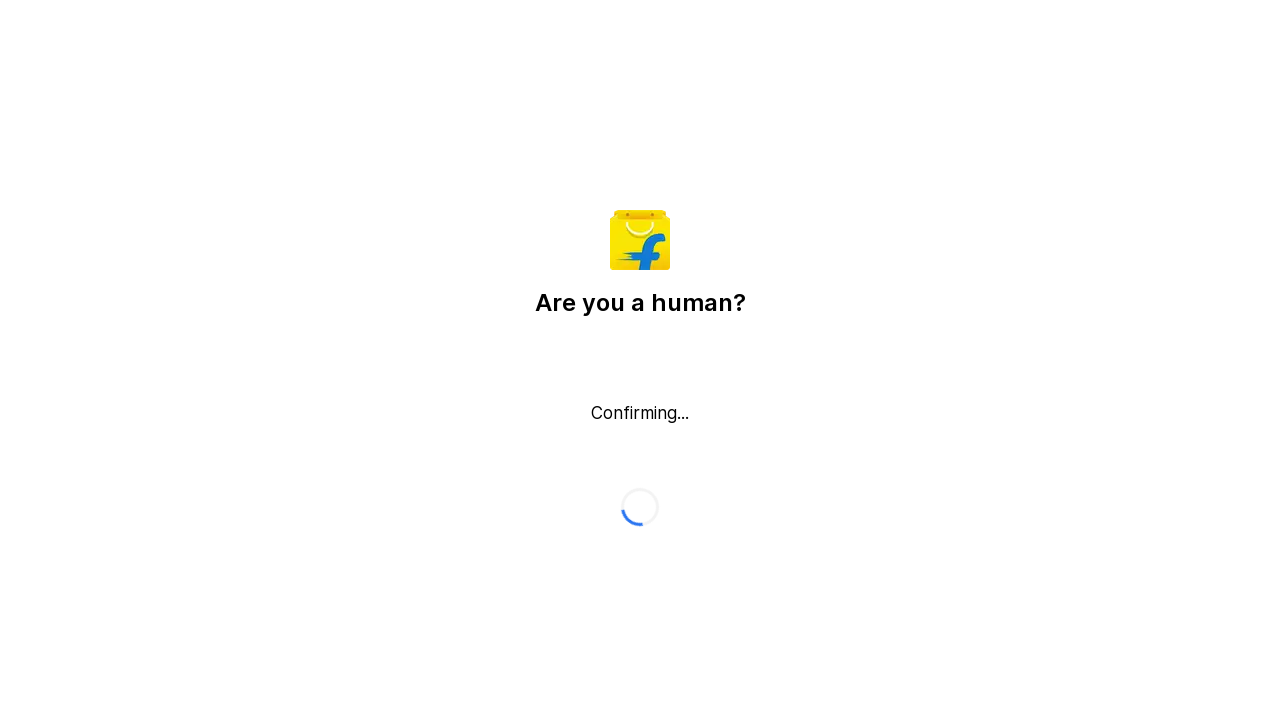

Set viewport size to 1920x1080 (maximized)
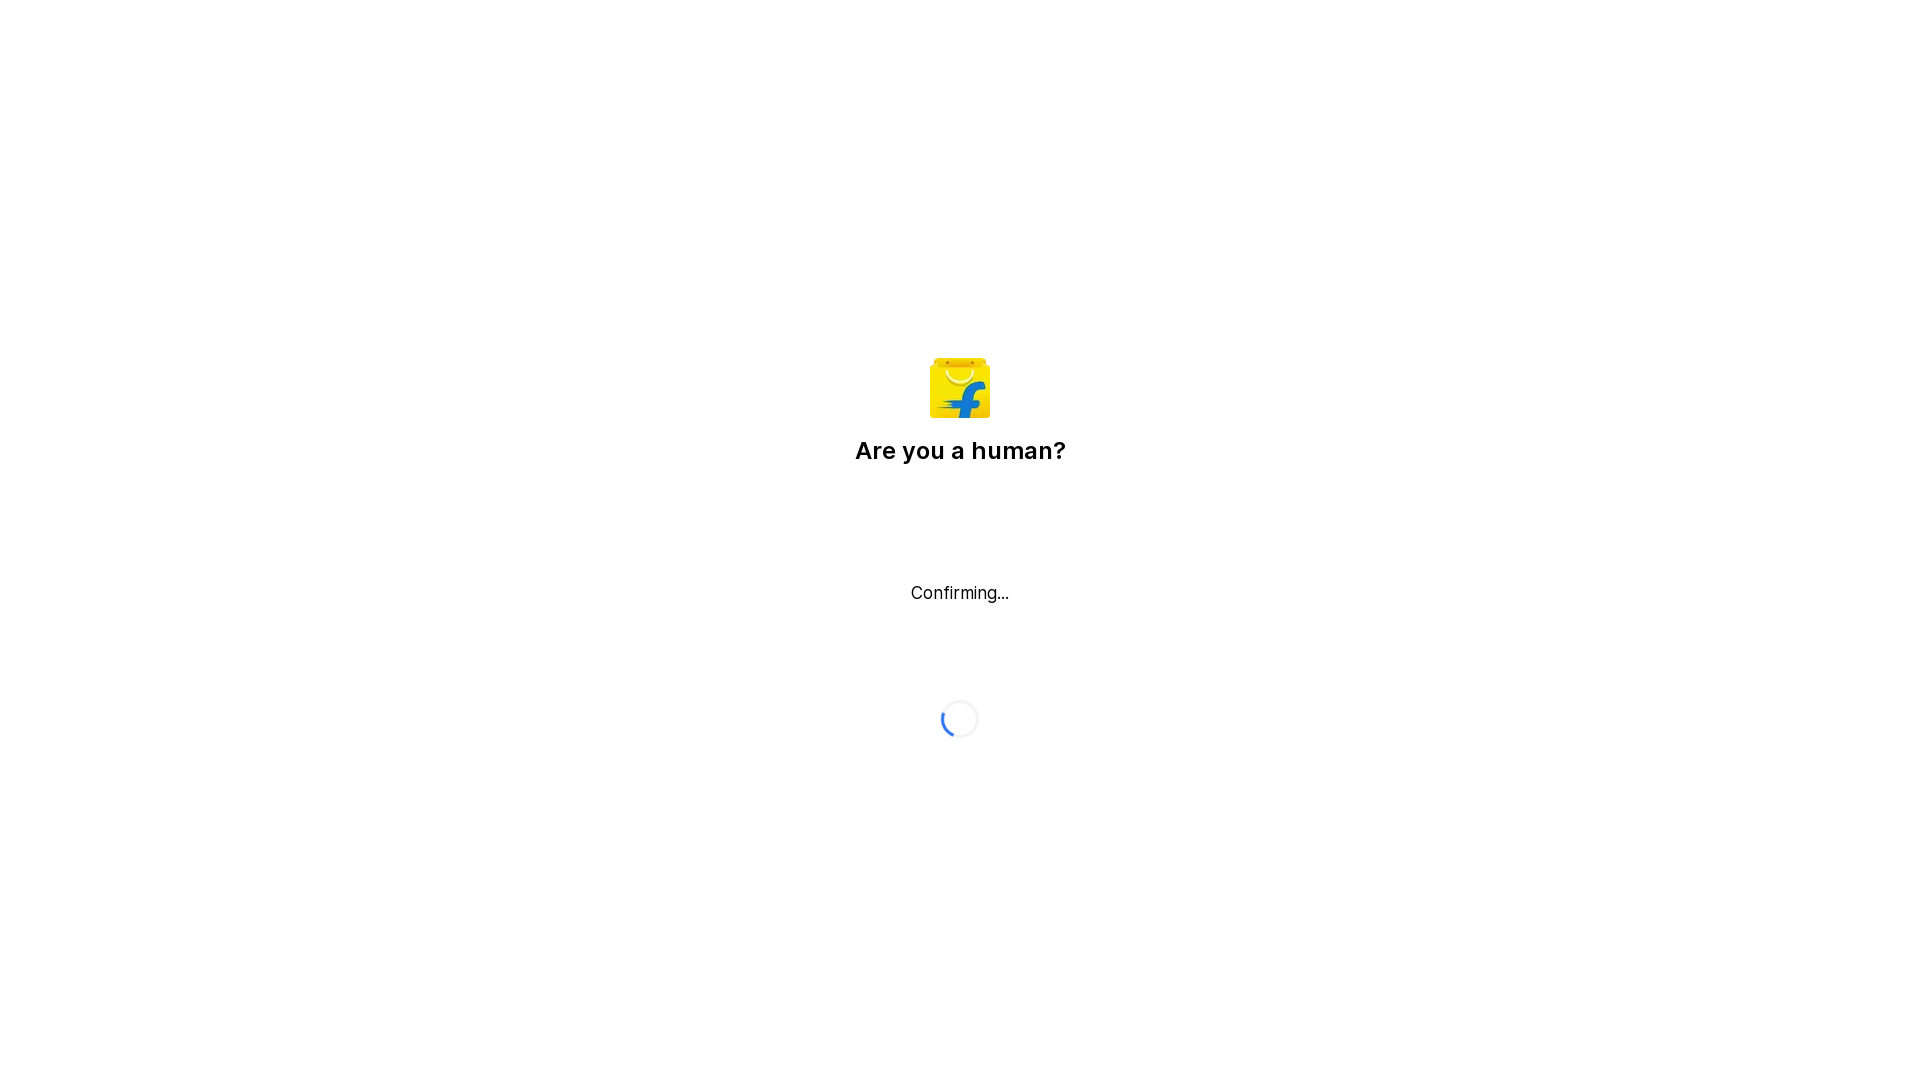

Flipkart homepage loaded successfully (domcontentloaded)
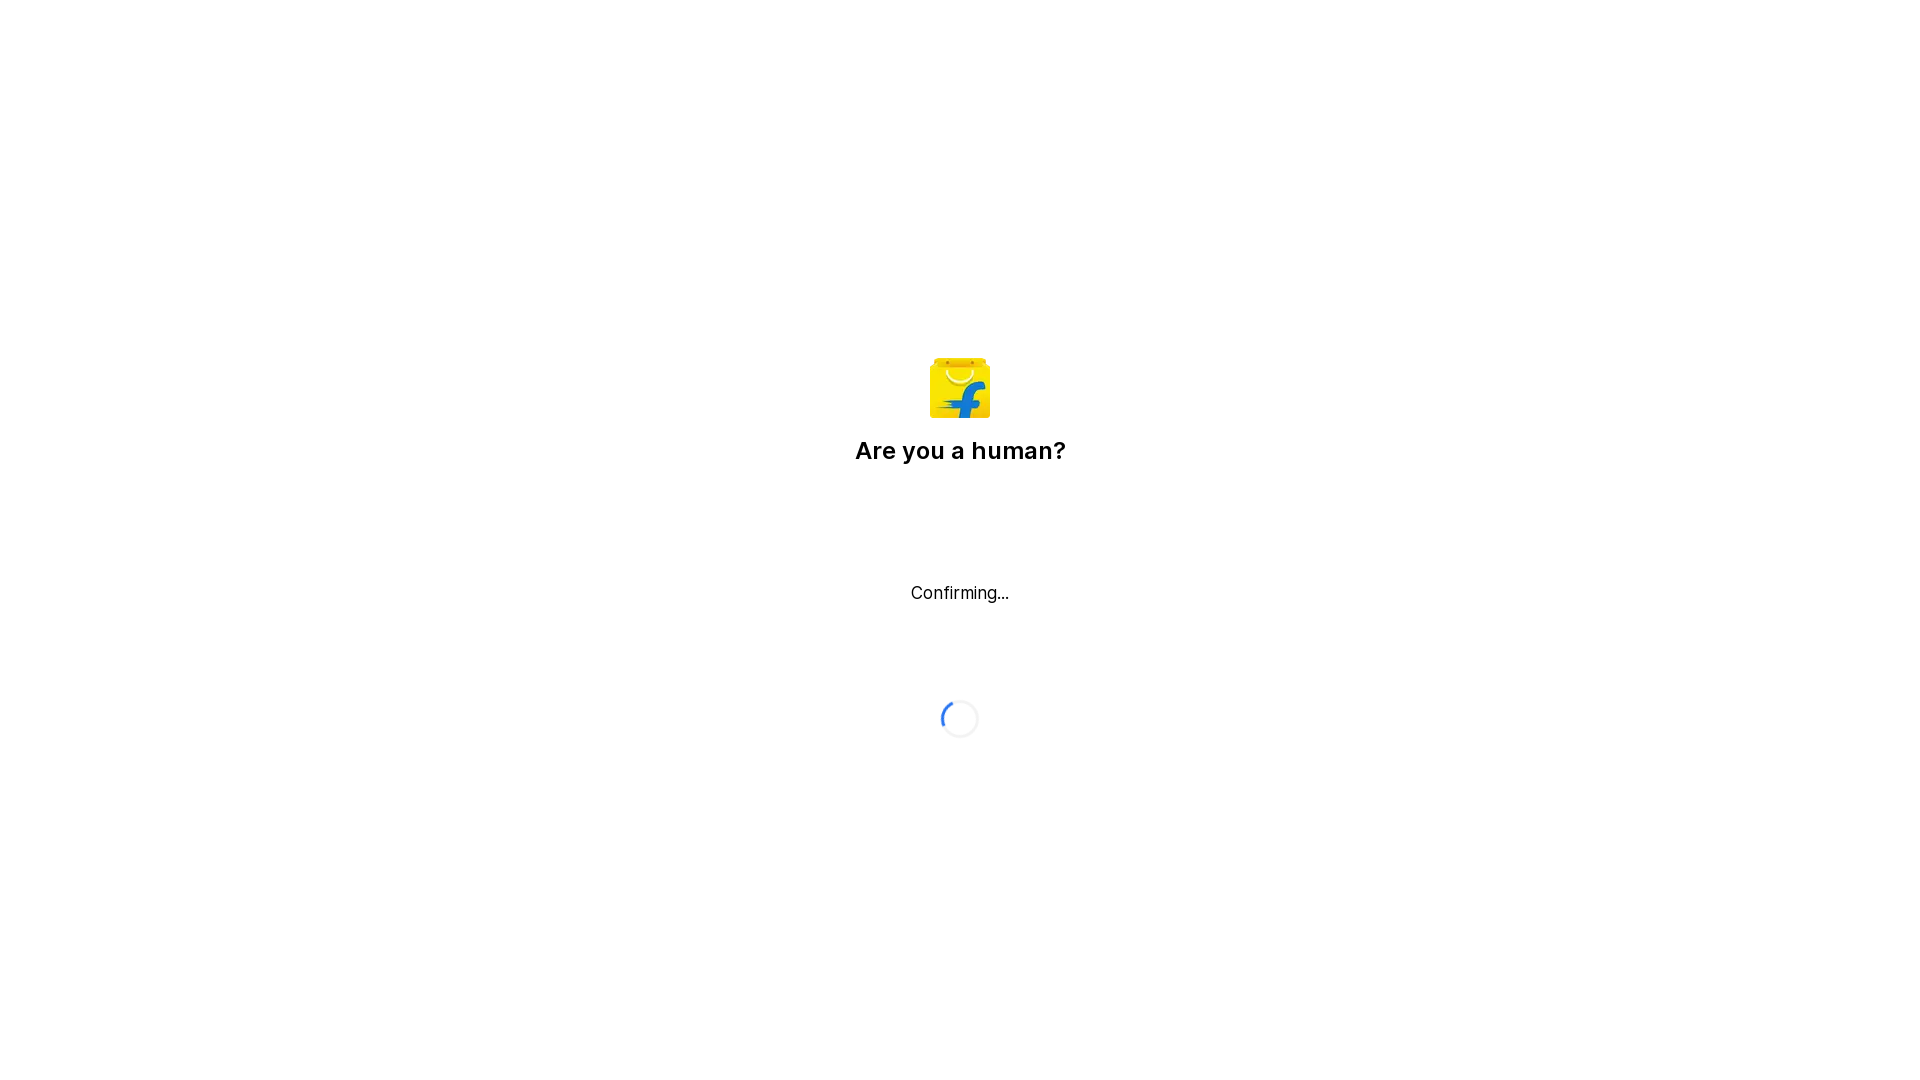

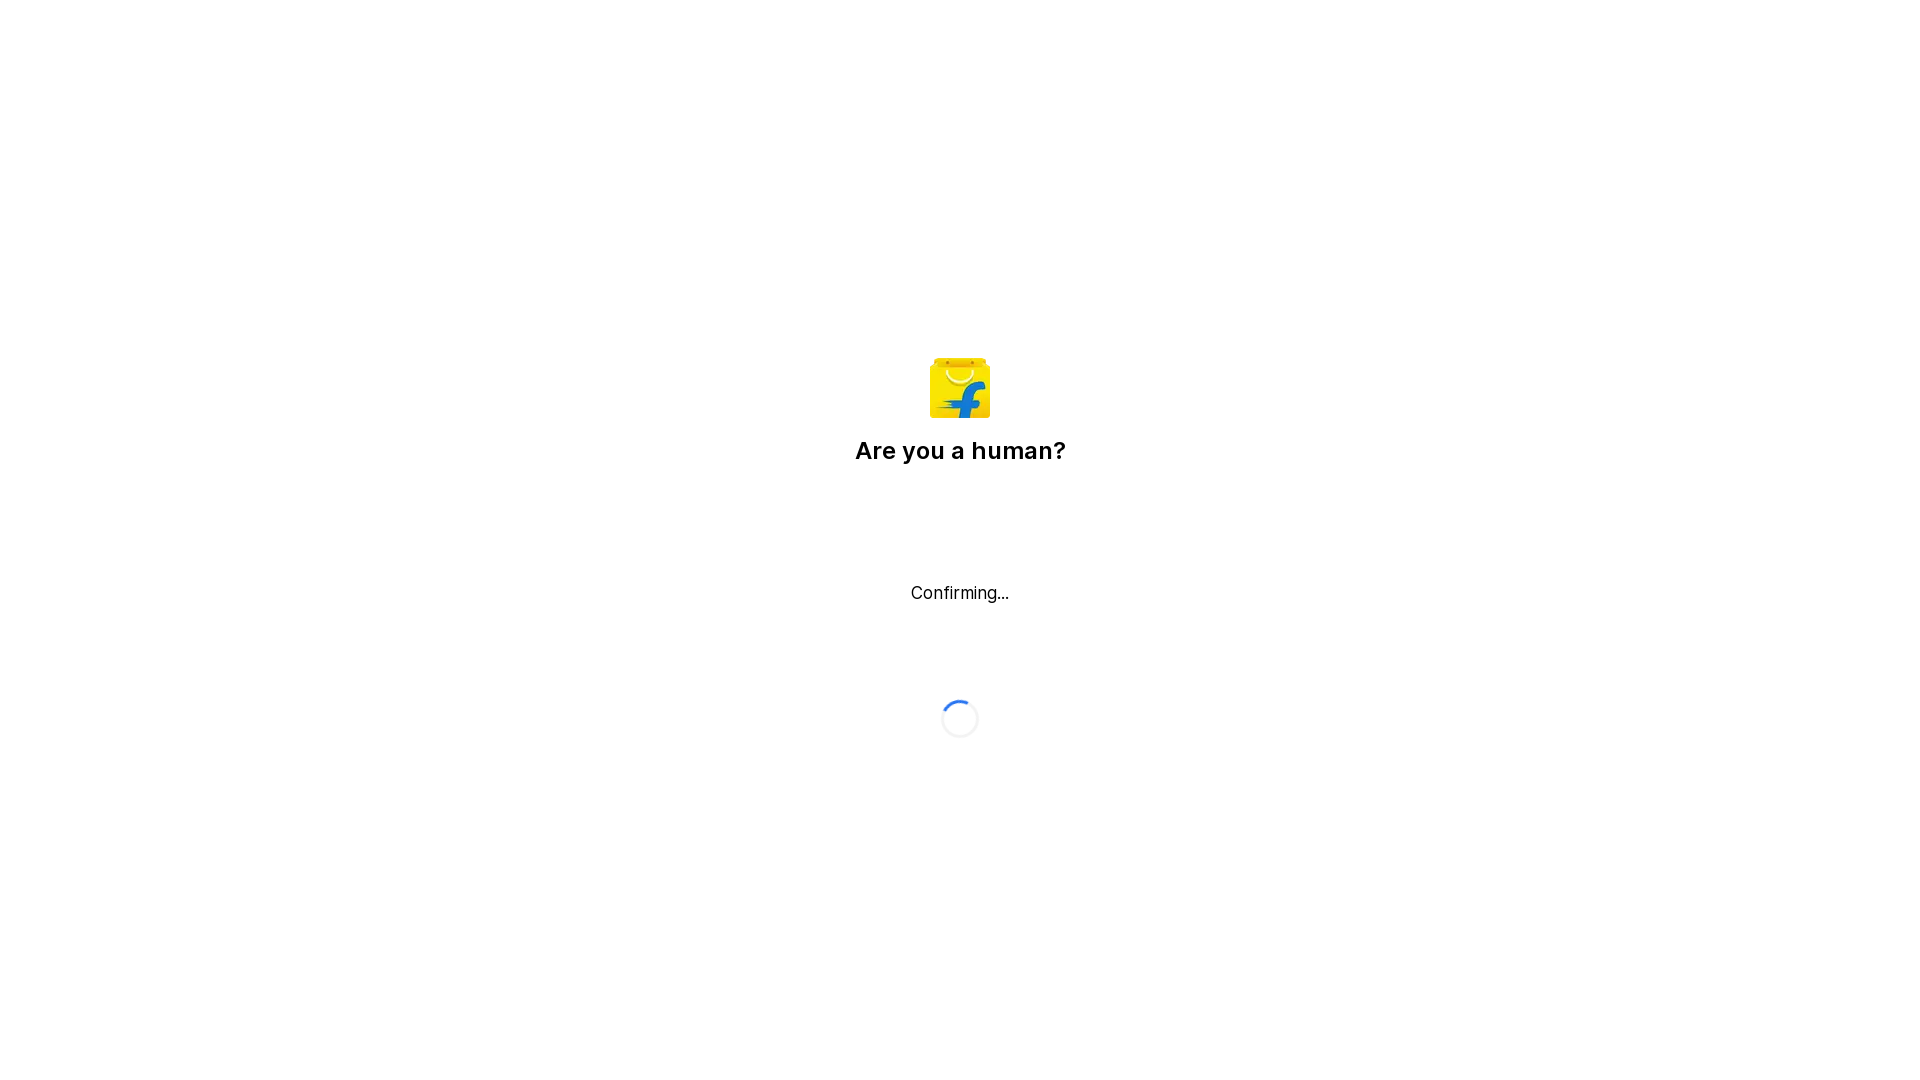